Tests form filling functionality by entering and modifying name, email, phone fields, and selecting options from country and color dropdowns

Starting URL: https://testautomationpractice.blogspot.com/

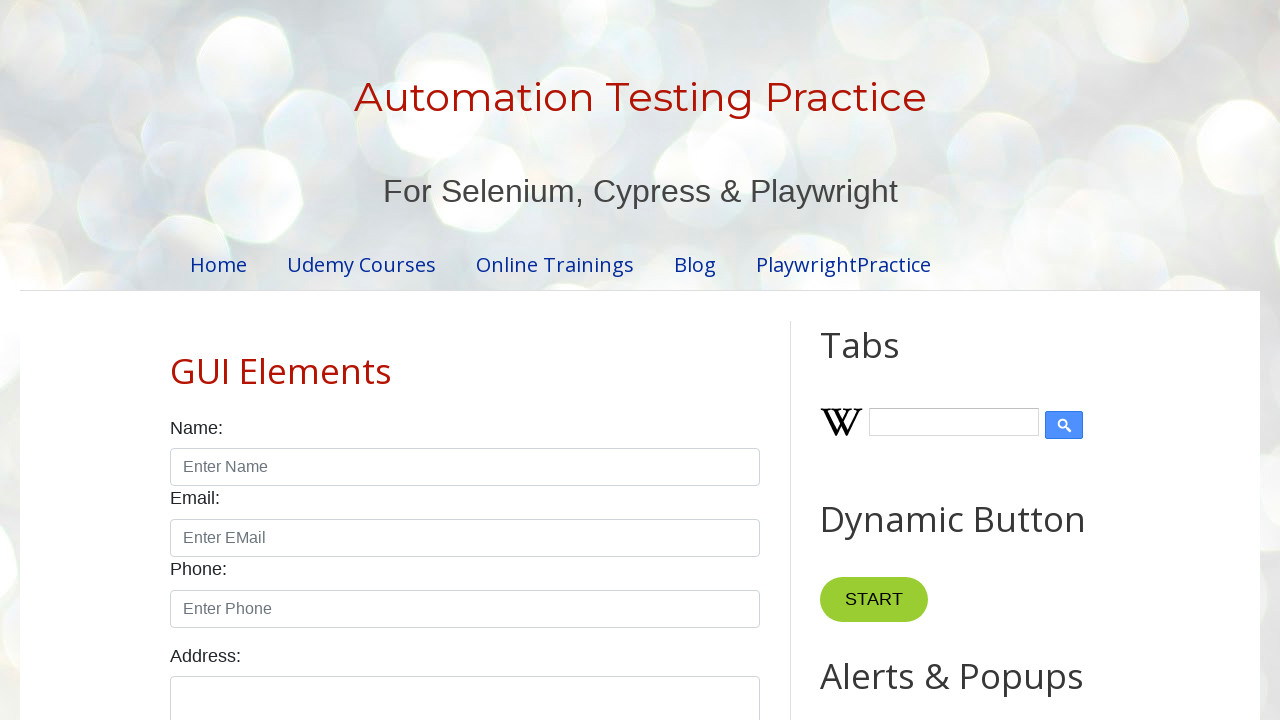

Filled name field with 'Agile Eleven' on #name
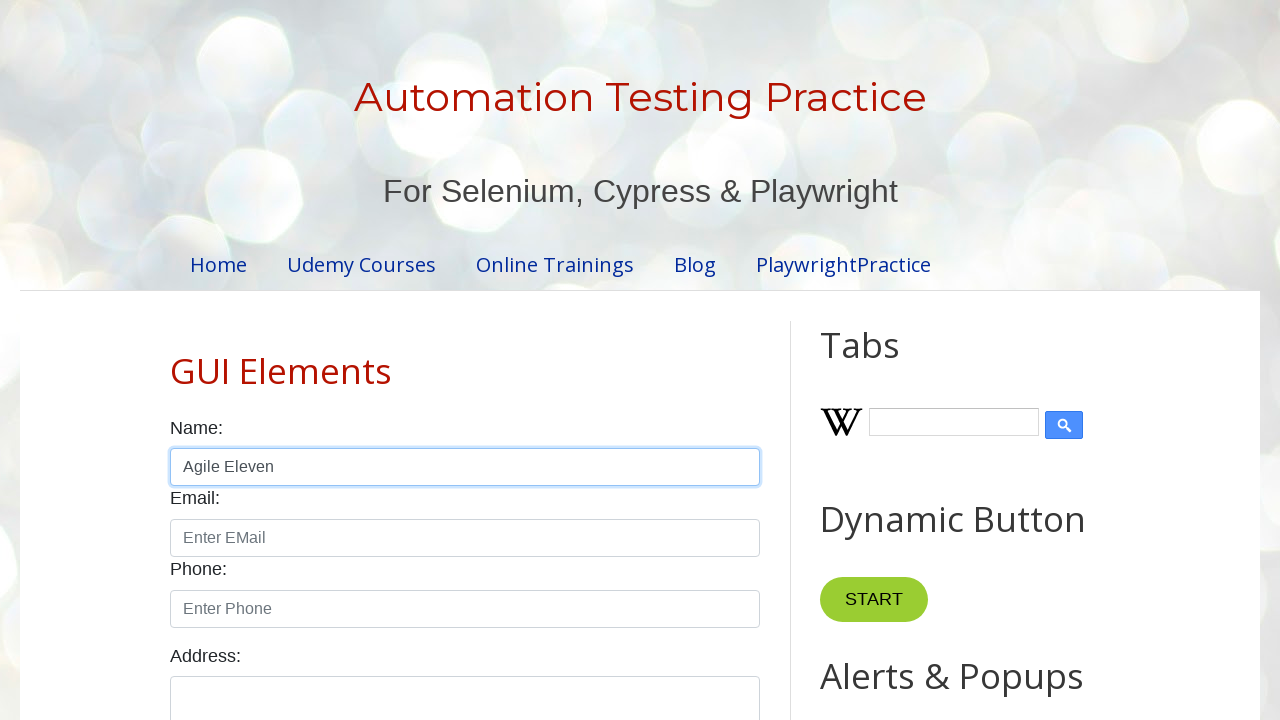

Cleared name field on #name
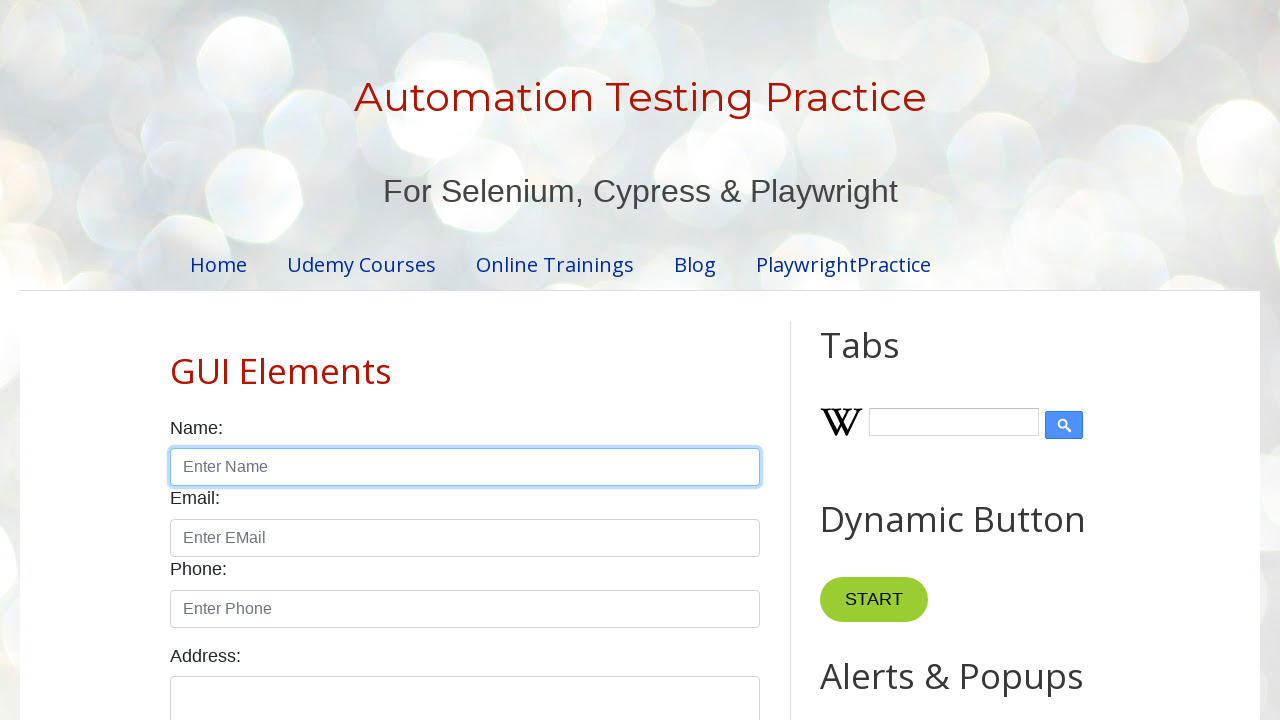

Filled name field with 'Agile Eleven A1' on #name
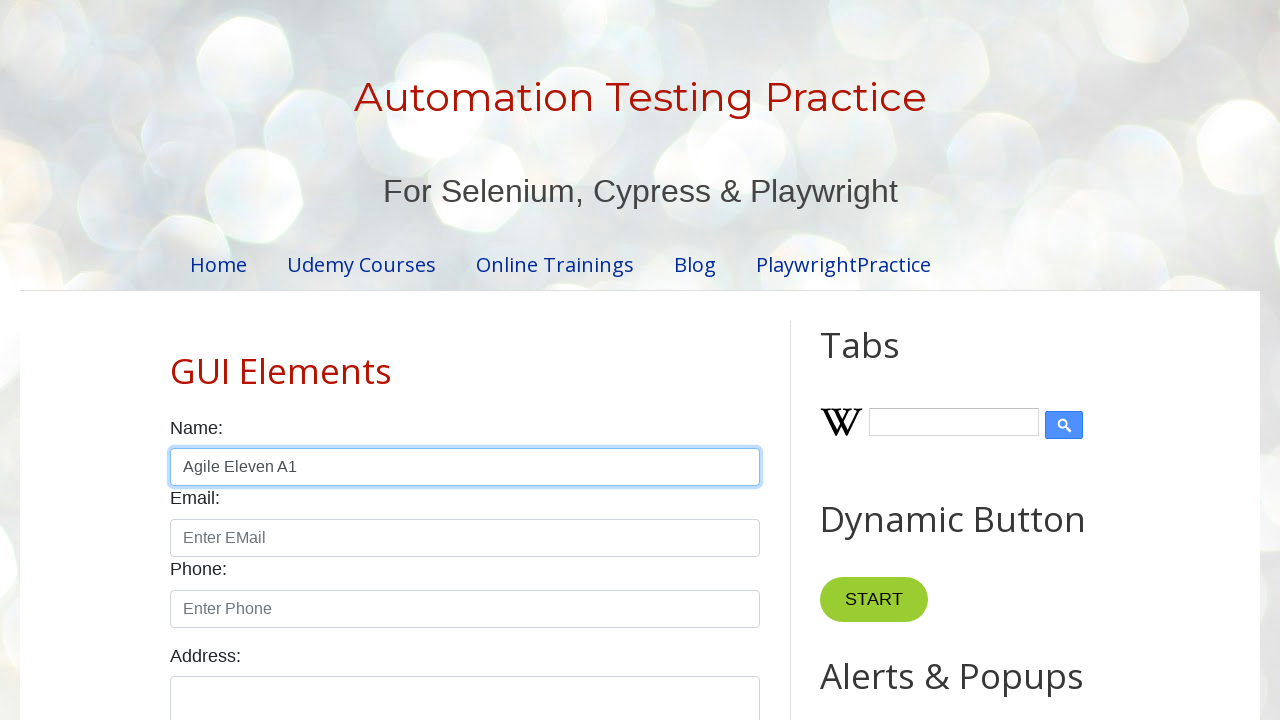

Filled email field with 'agile11@gmail.com' on #email
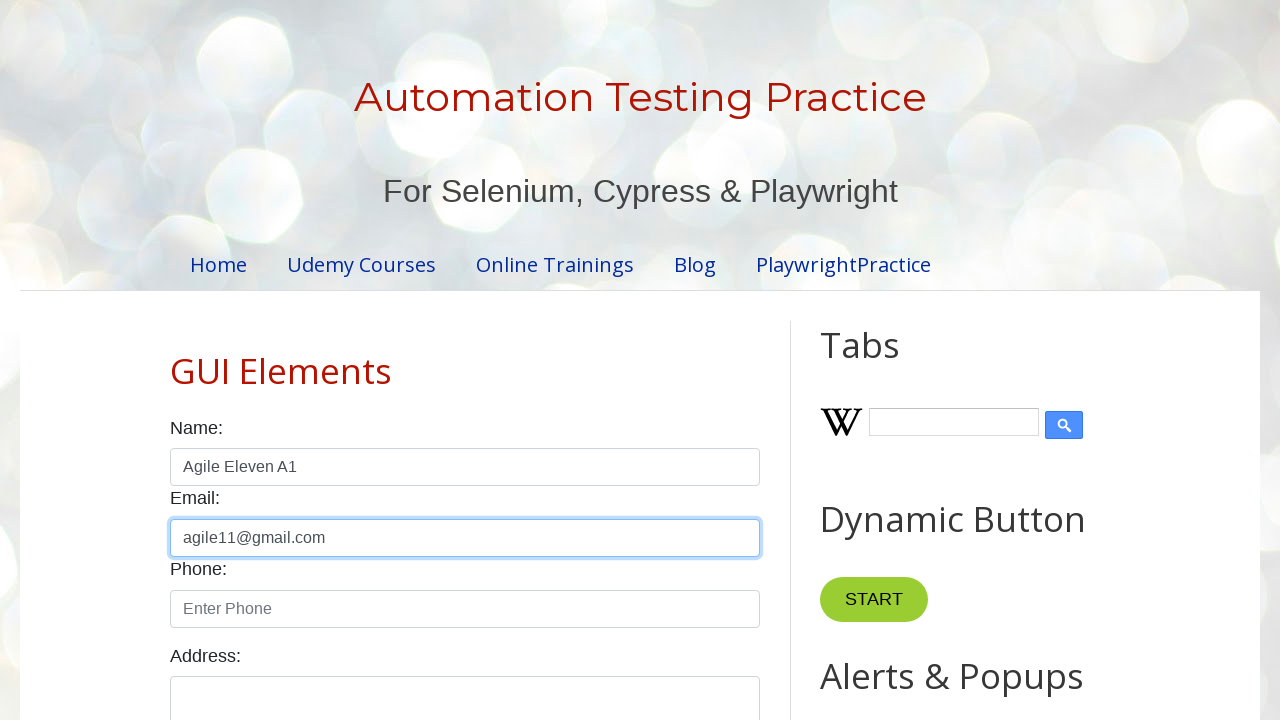

Cleared email field on #email
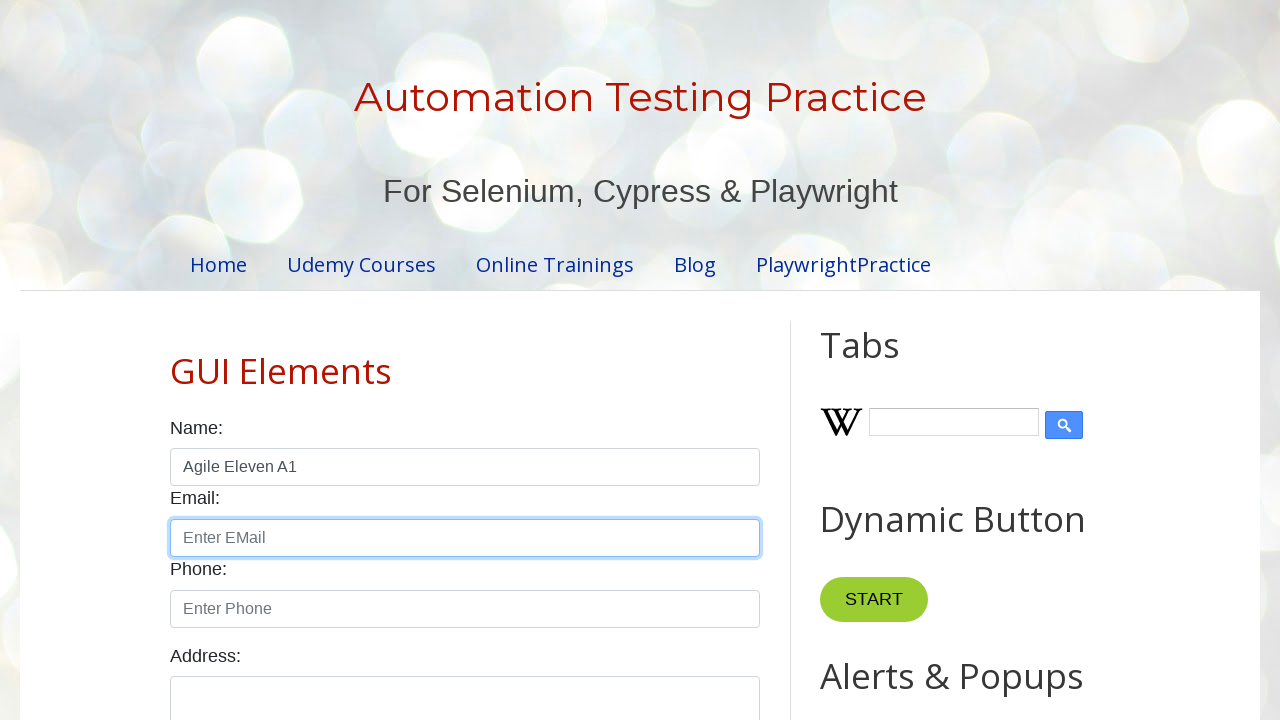

Filled email field with 'agile11.a1@gmail.com' on #email
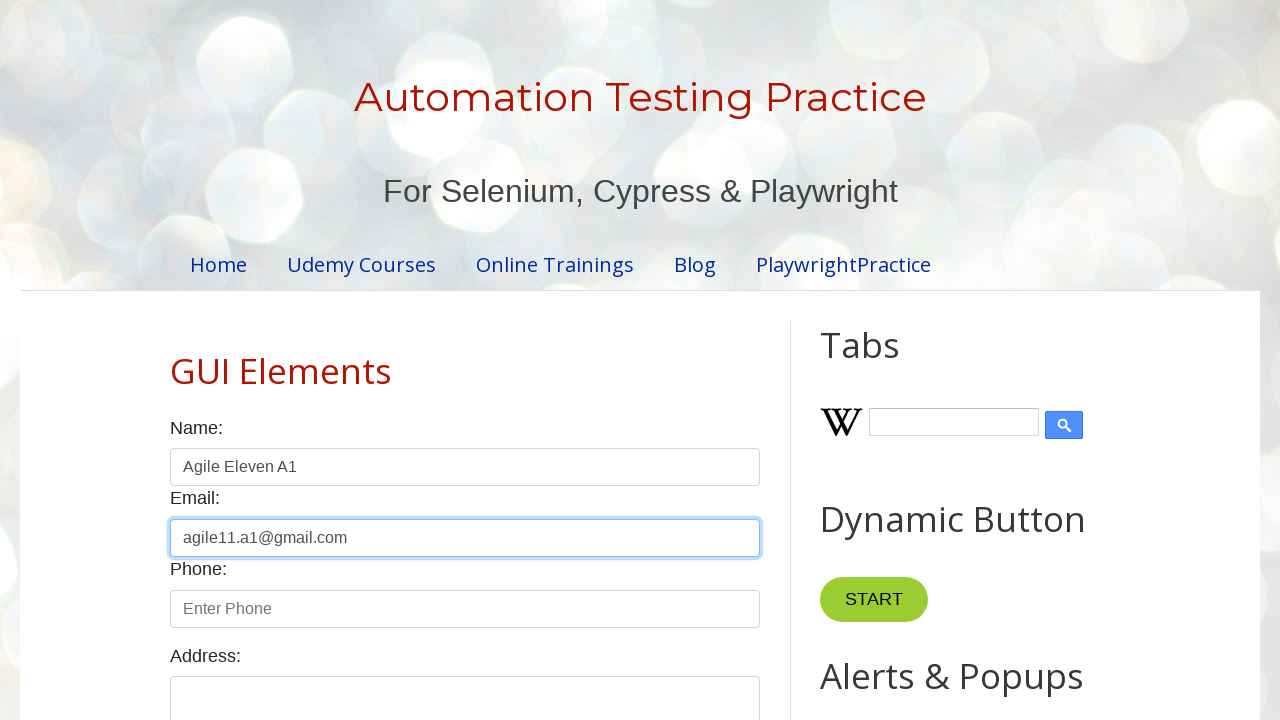

Filled phone field with '7219605663' on #phone
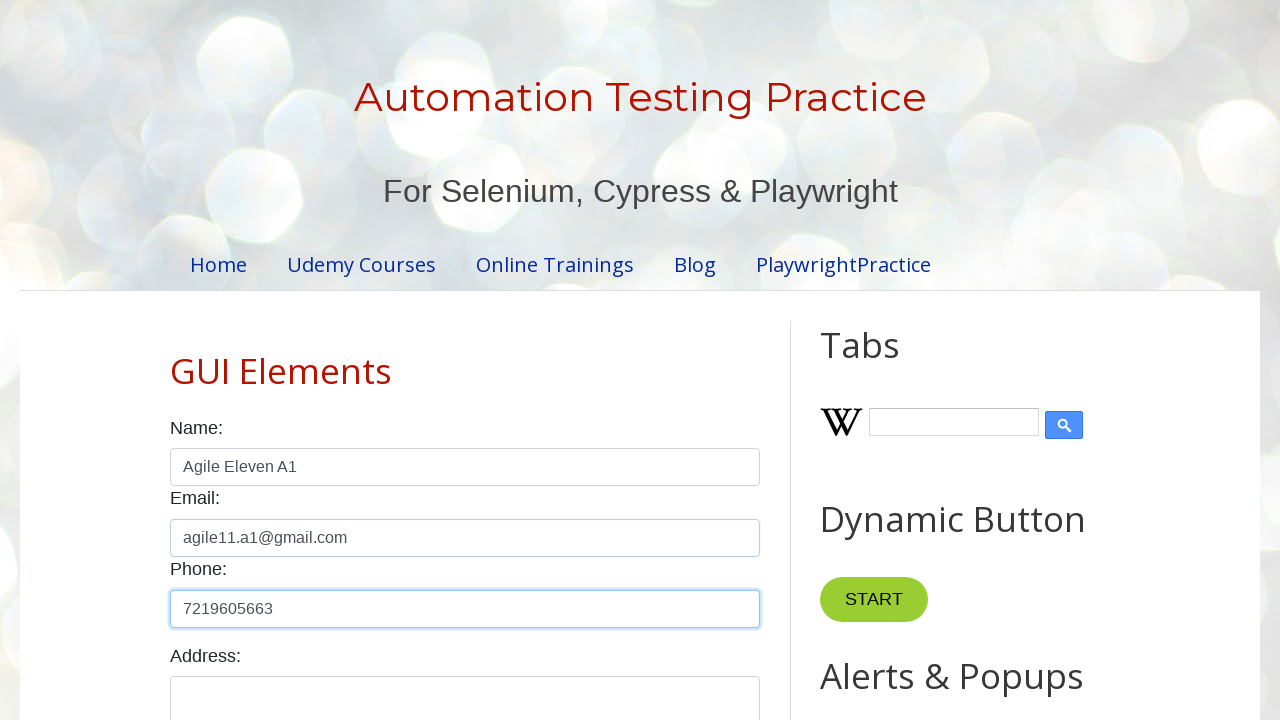

Selected 'Canada' from country dropdown on #country
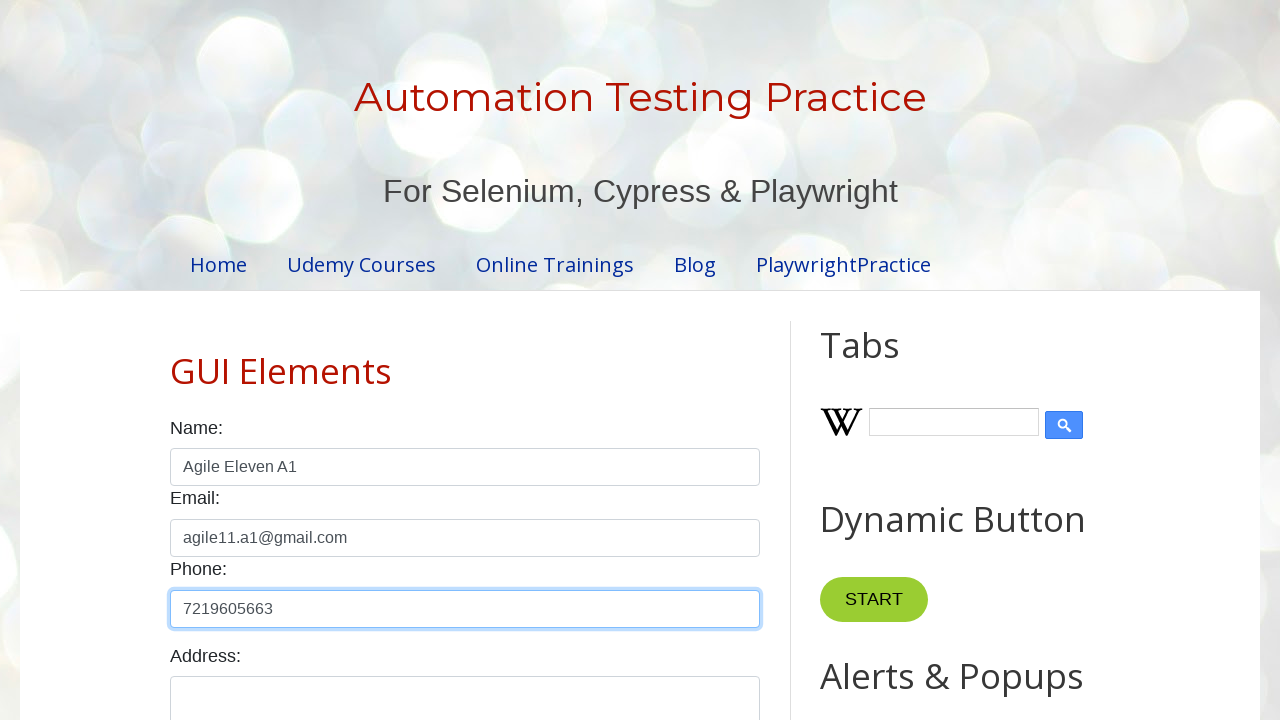

Selected 'Green' from colors dropdown on #colors
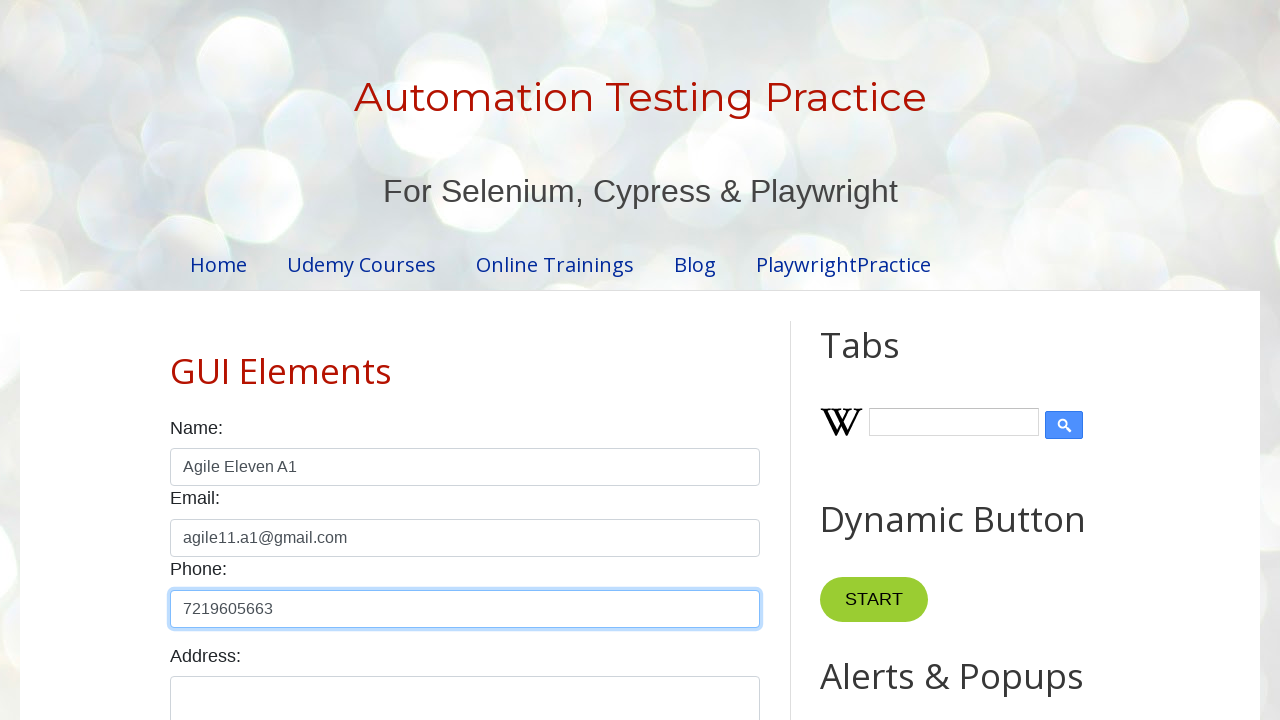

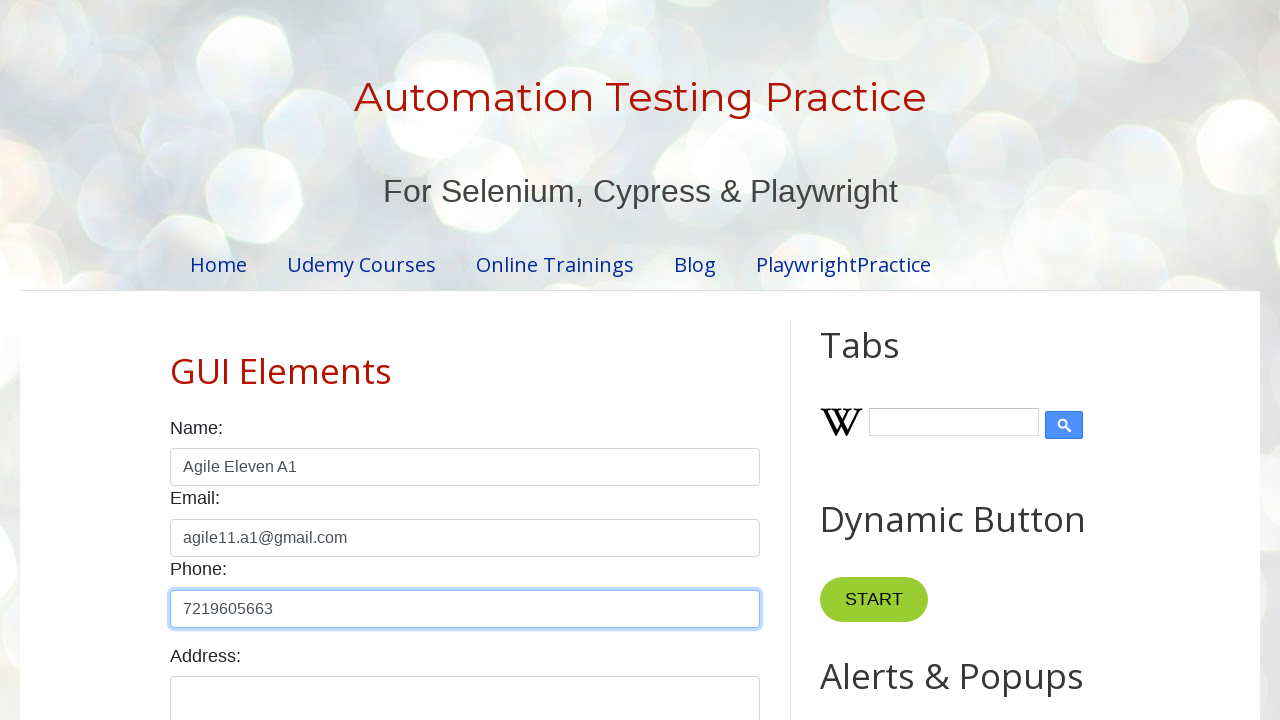